Tests Bootstrap modal functionality by opening a modal and clicking the Save Changes button to close it

Starting URL: https://www.lambdatest.com/selenium-playground/bootstrap-modal-demo

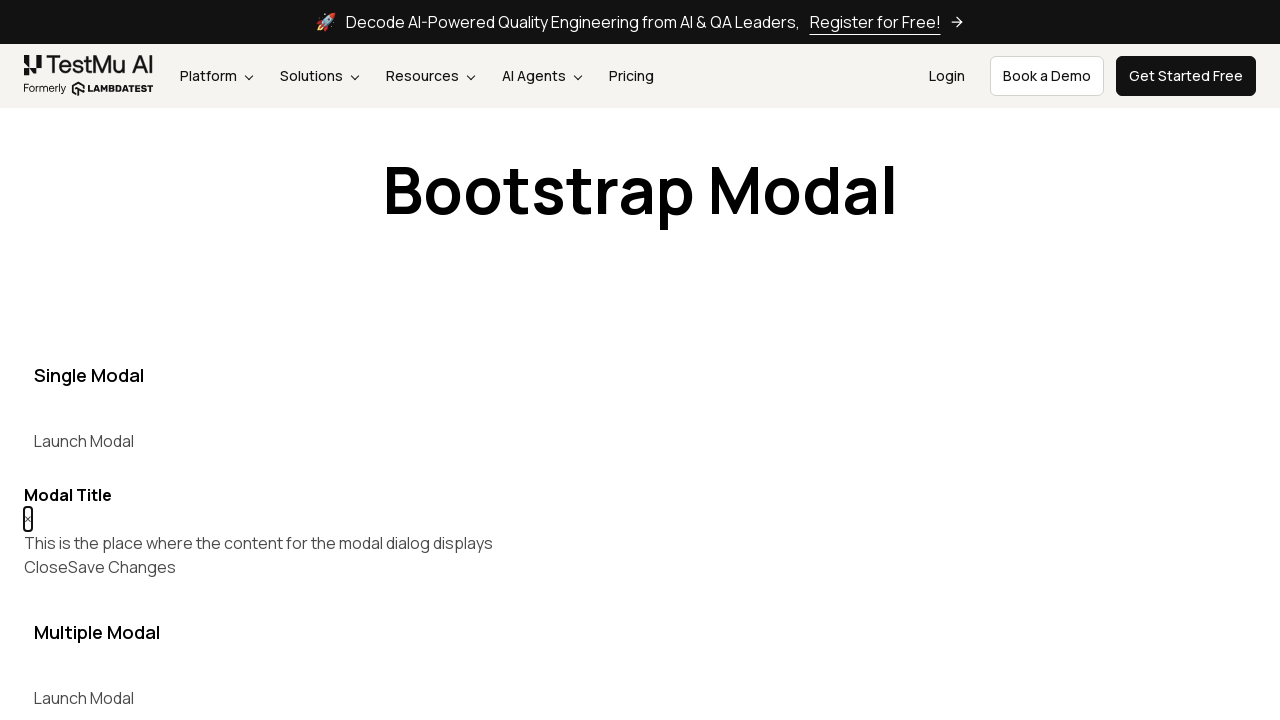

Clicked button to open the Bootstrap modal at (84, 441) on button[data-target='#myModal']
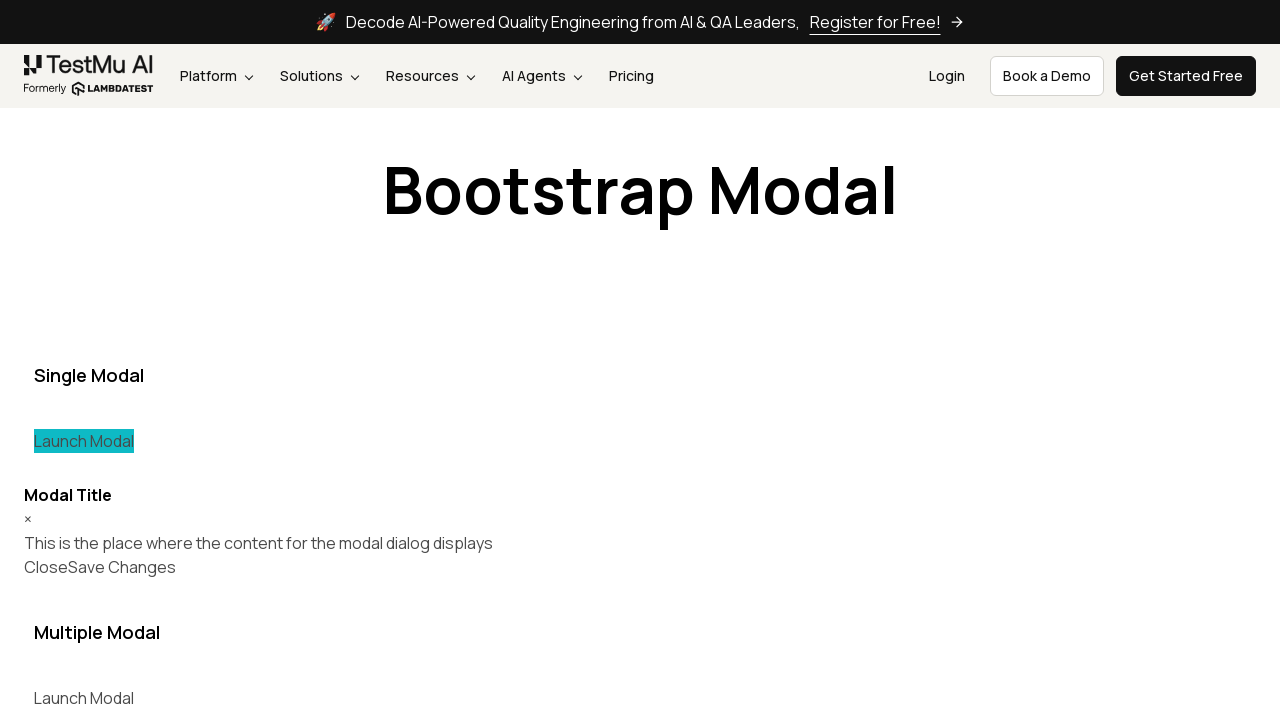

Clicked Save Changes button to close the modal at (122, 567) on (//button[text()='Save Changes'])[1]
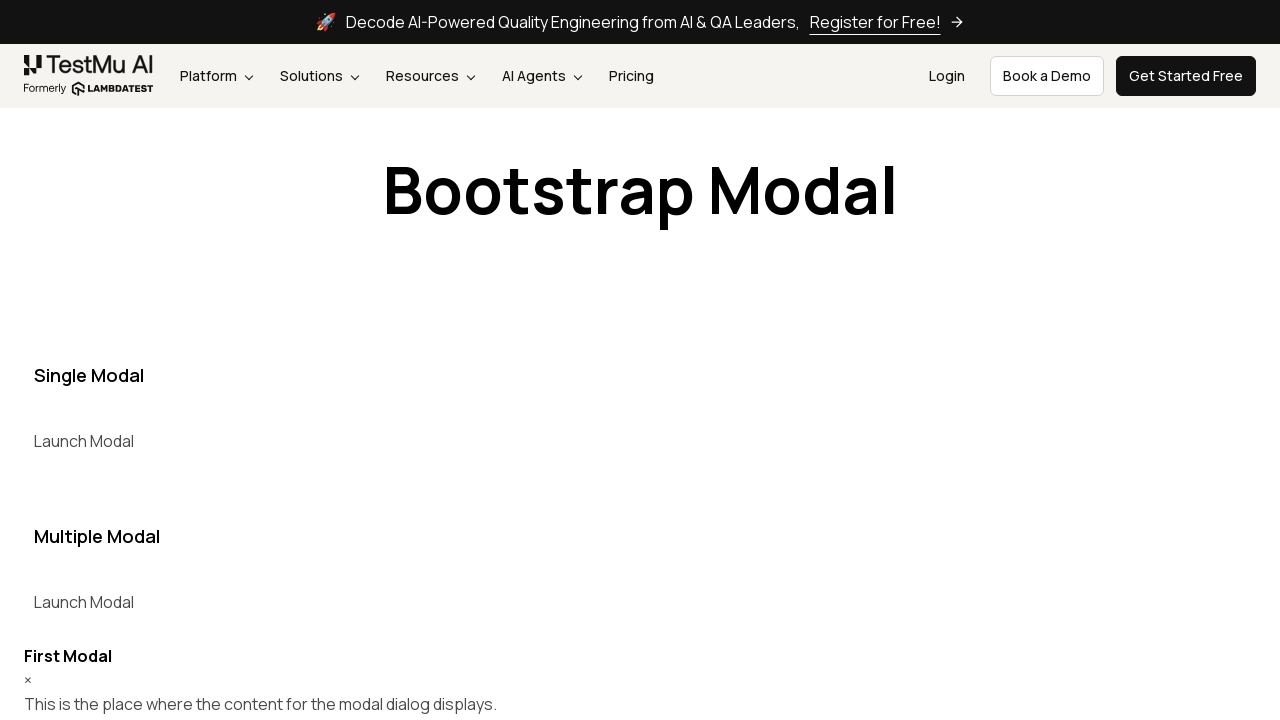

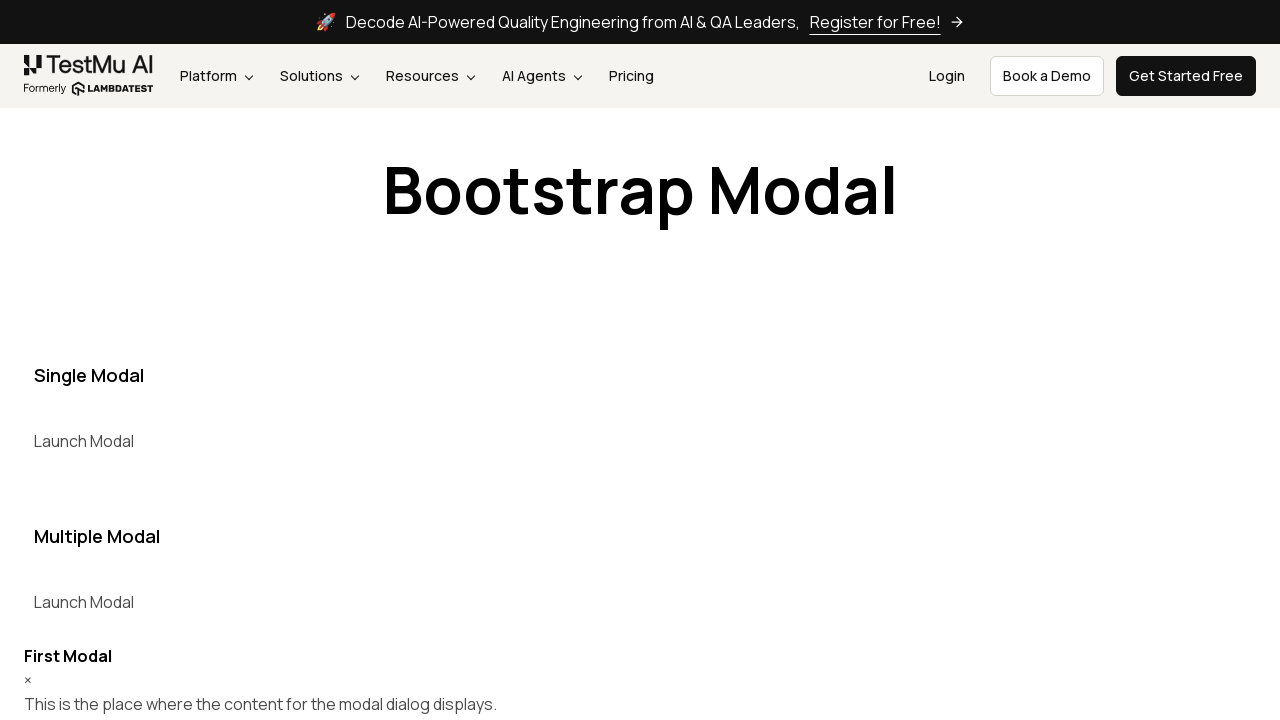